Tests drag and drop functionality within an iframe by dragging an element and dropping it onto a target area

Starting URL: https://jqueryui.com/droppable/

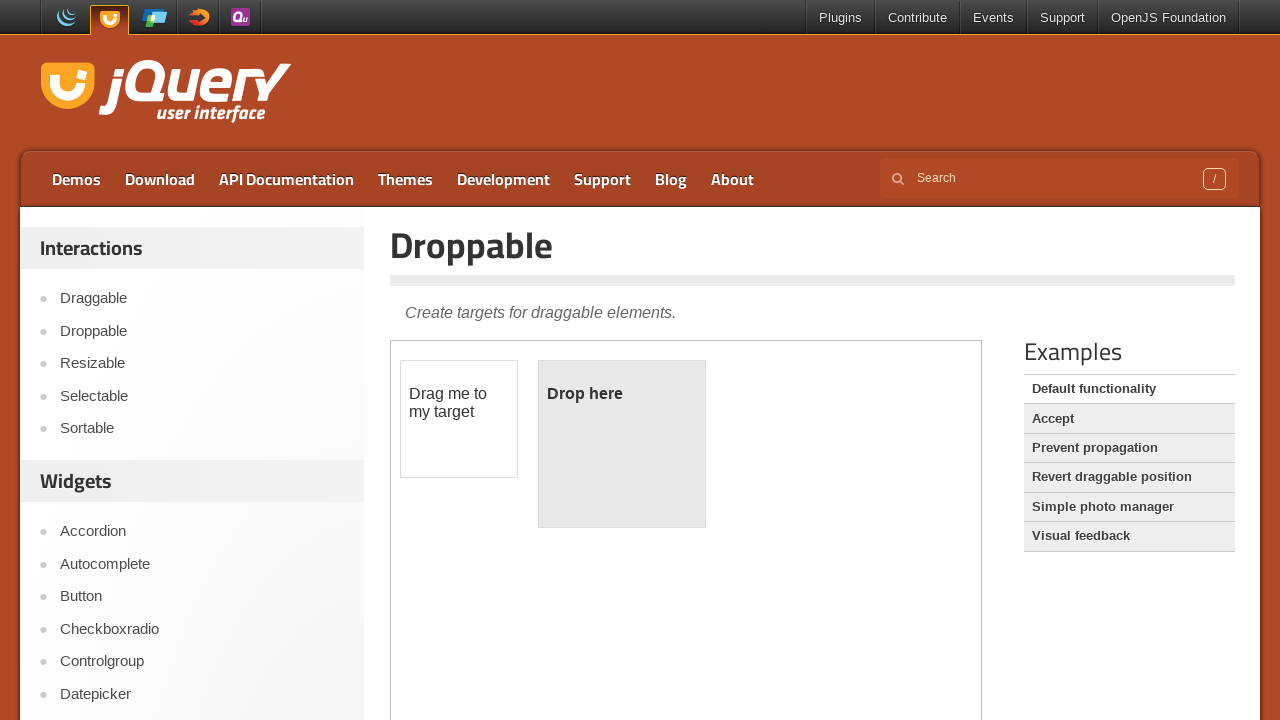

Located the demo iframe containing drag and drop functionality
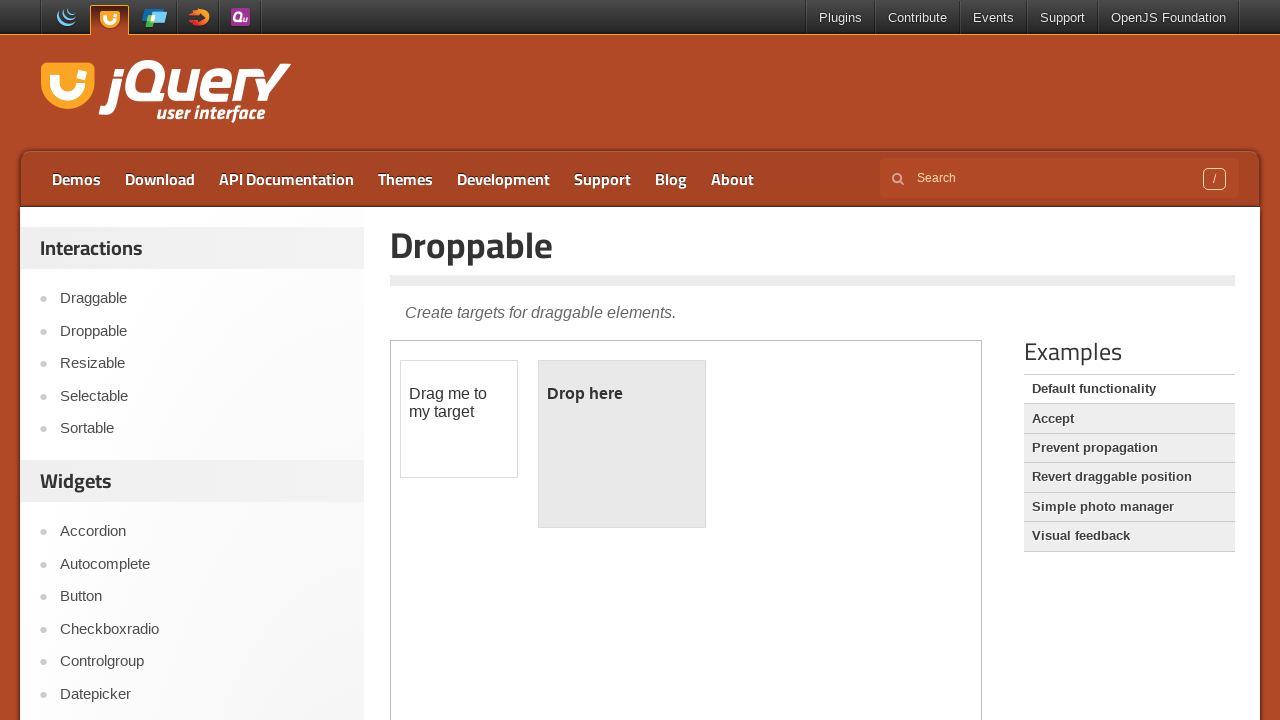

Located the draggable element within the iframe
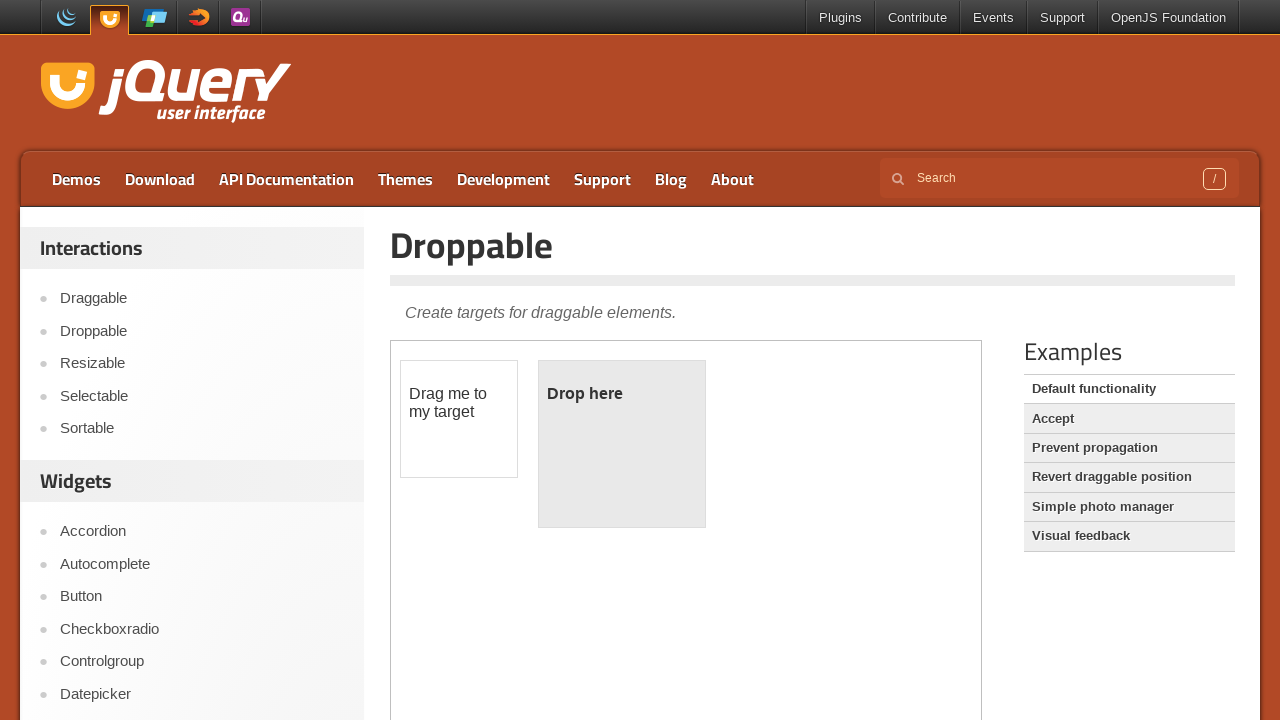

Located the droppable target element within the iframe
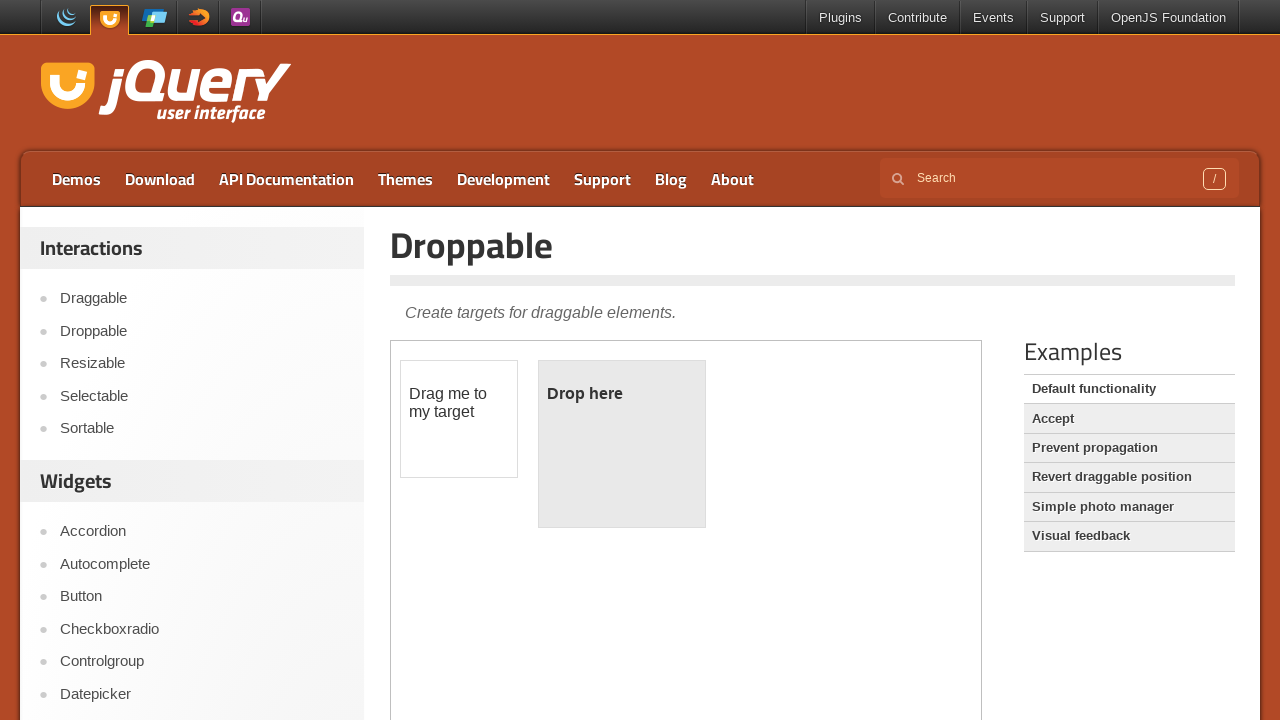

Dragged and dropped the element onto the target area at (622, 444)
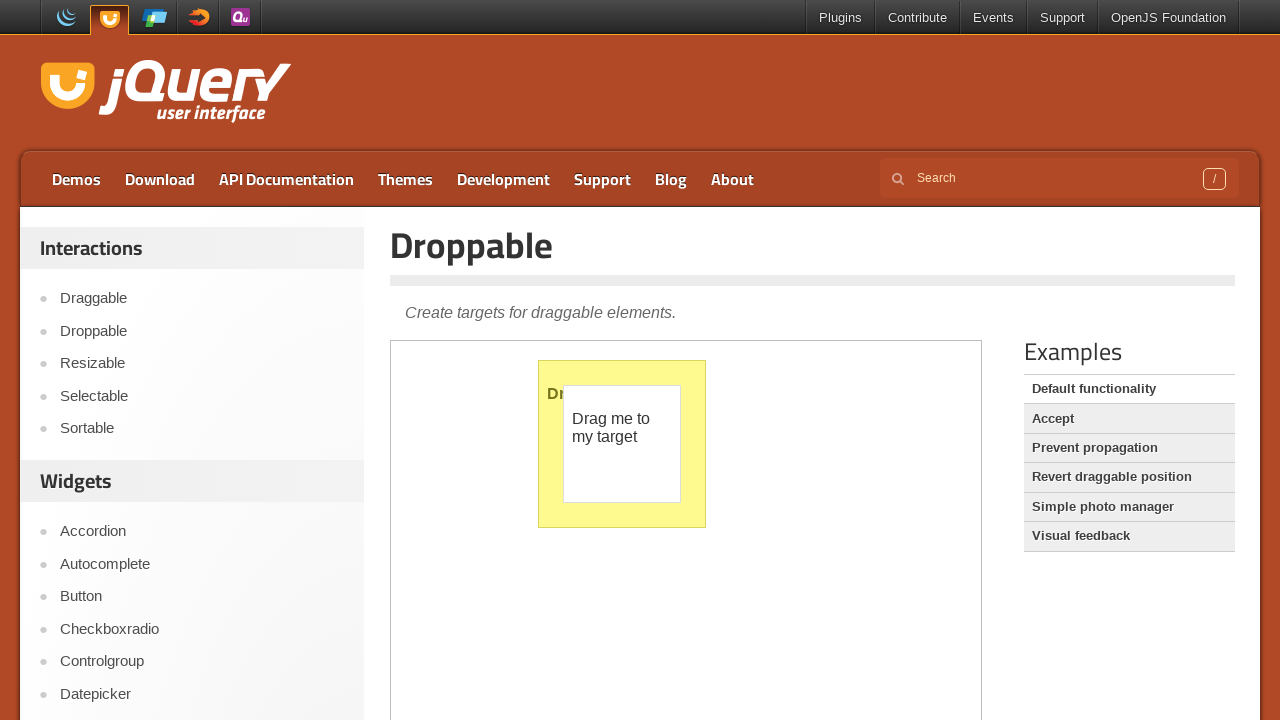

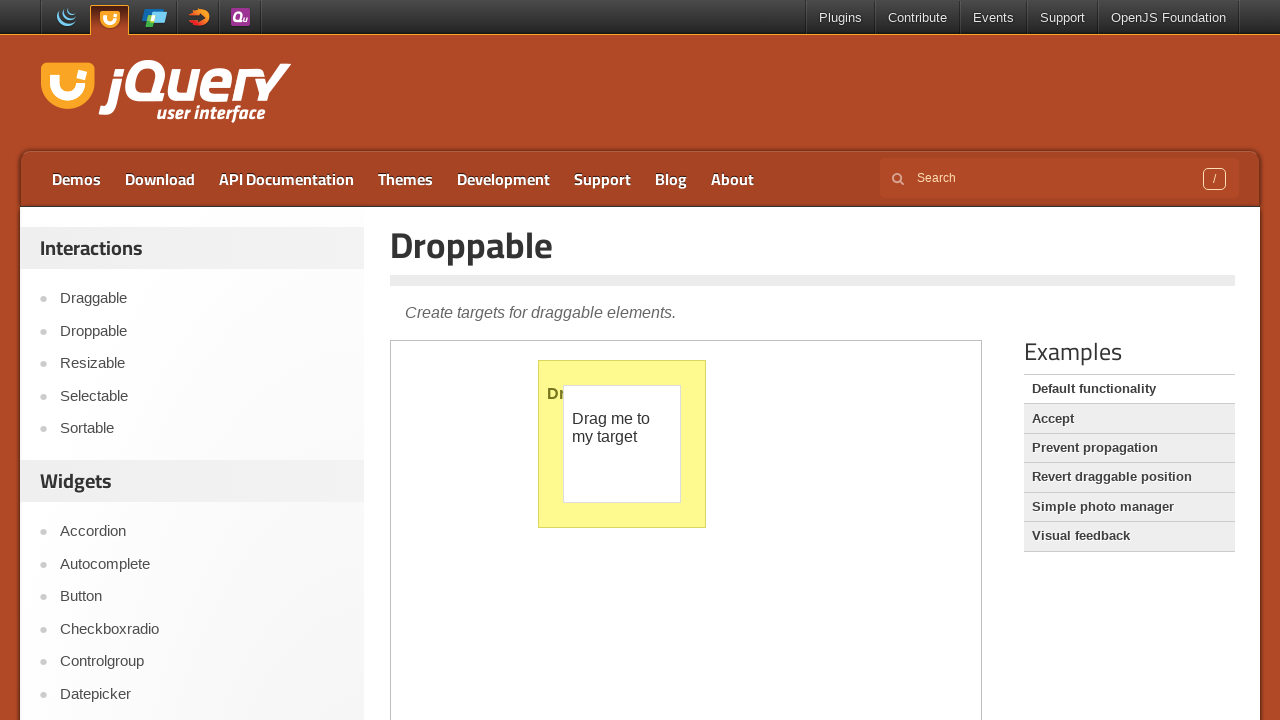